Tests clicking the "Created" link and verifies the response status message shows 201 Created

Starting URL: https://demoqa.com

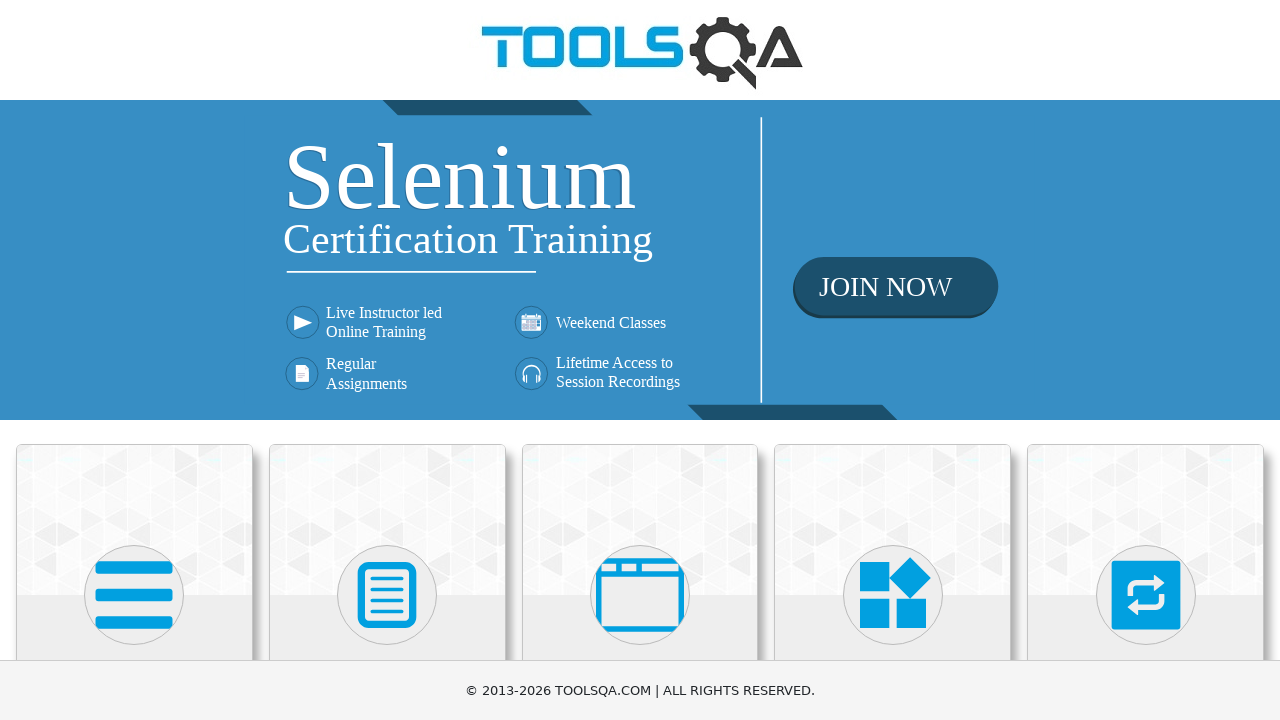

Clicked on Elements section at (134, 360) on internal:text="Elements"i
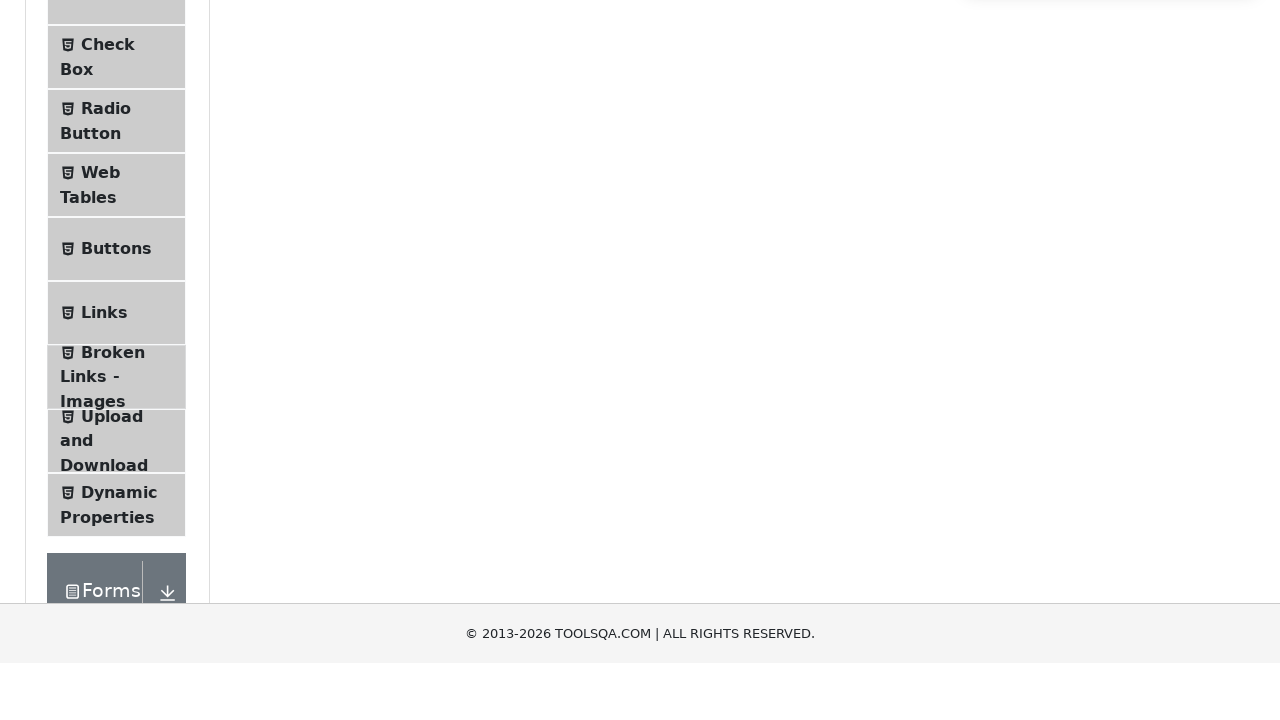

Clicked on Links menu item at (104, 581) on internal:text="Links"s
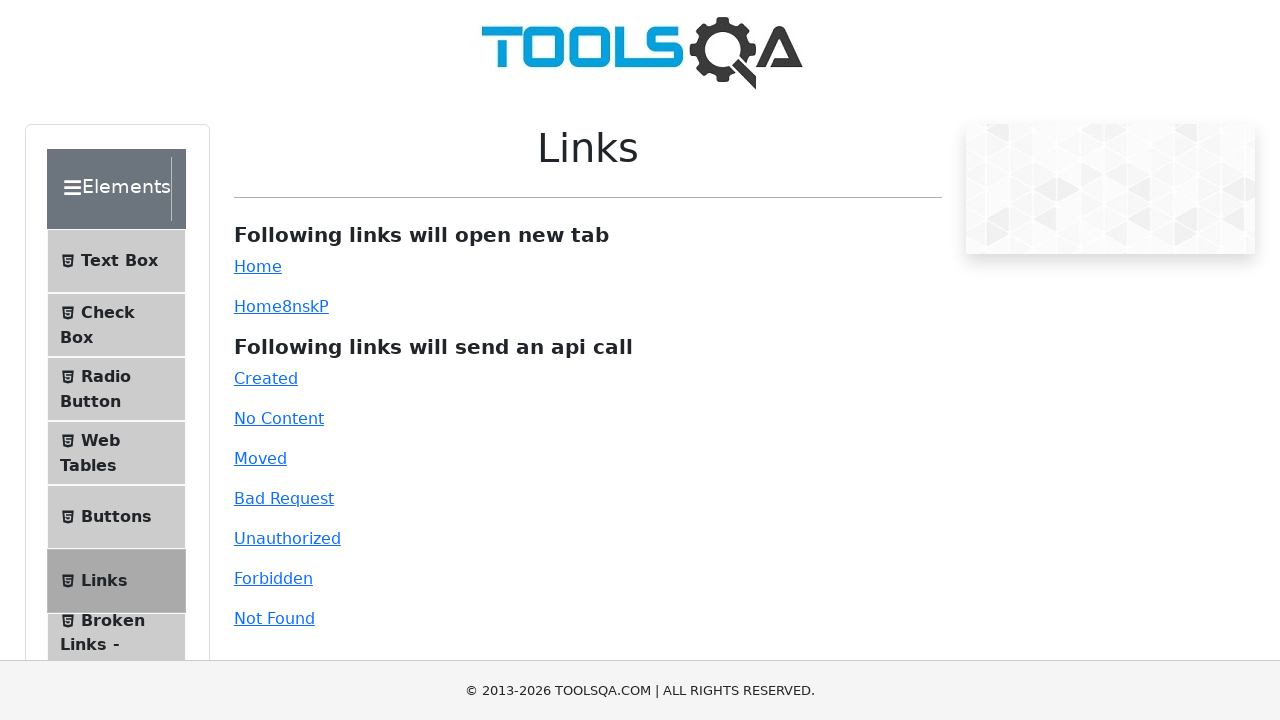

Clicked on 'Created' link at (266, 378) on internal:role=link[name="Created"i]
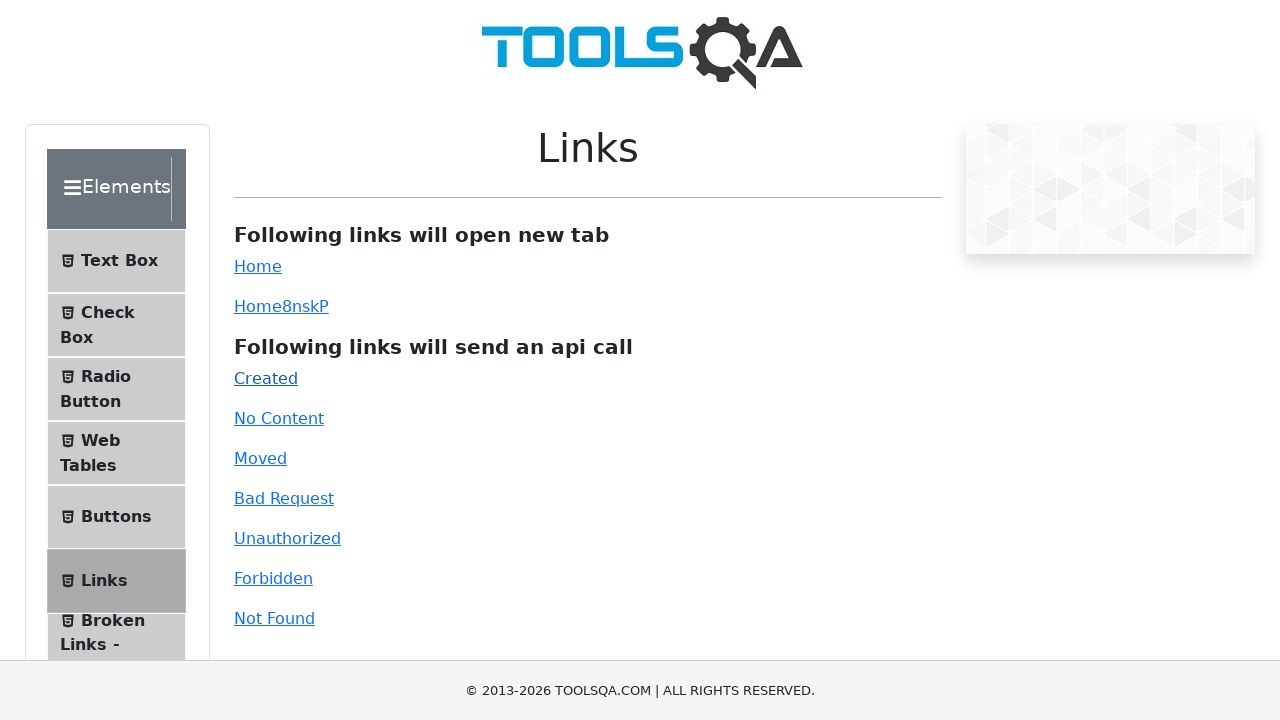

Verified response status message shows 201 Created
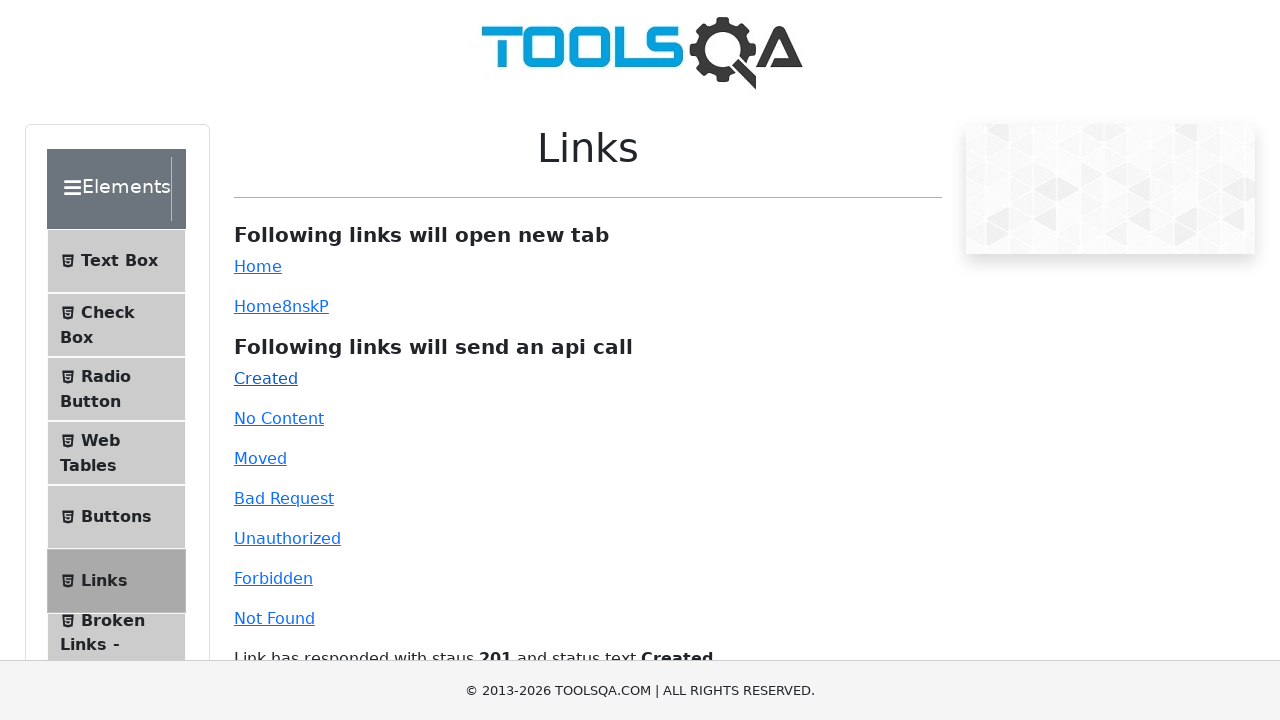

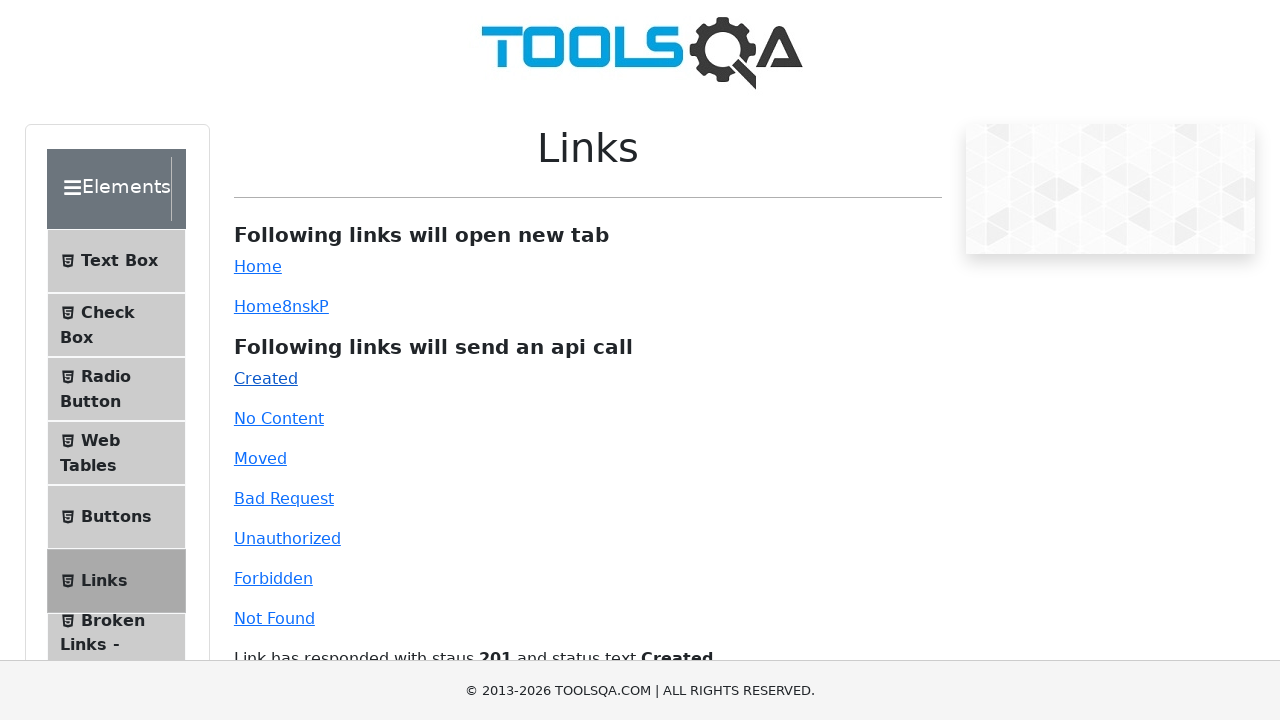